Navigates to an HTML forms tutorial page and verifies that radio buttons with a specific name attribute are present on the page.

Starting URL: http://www.echoecho.com/htmlforms10.htm

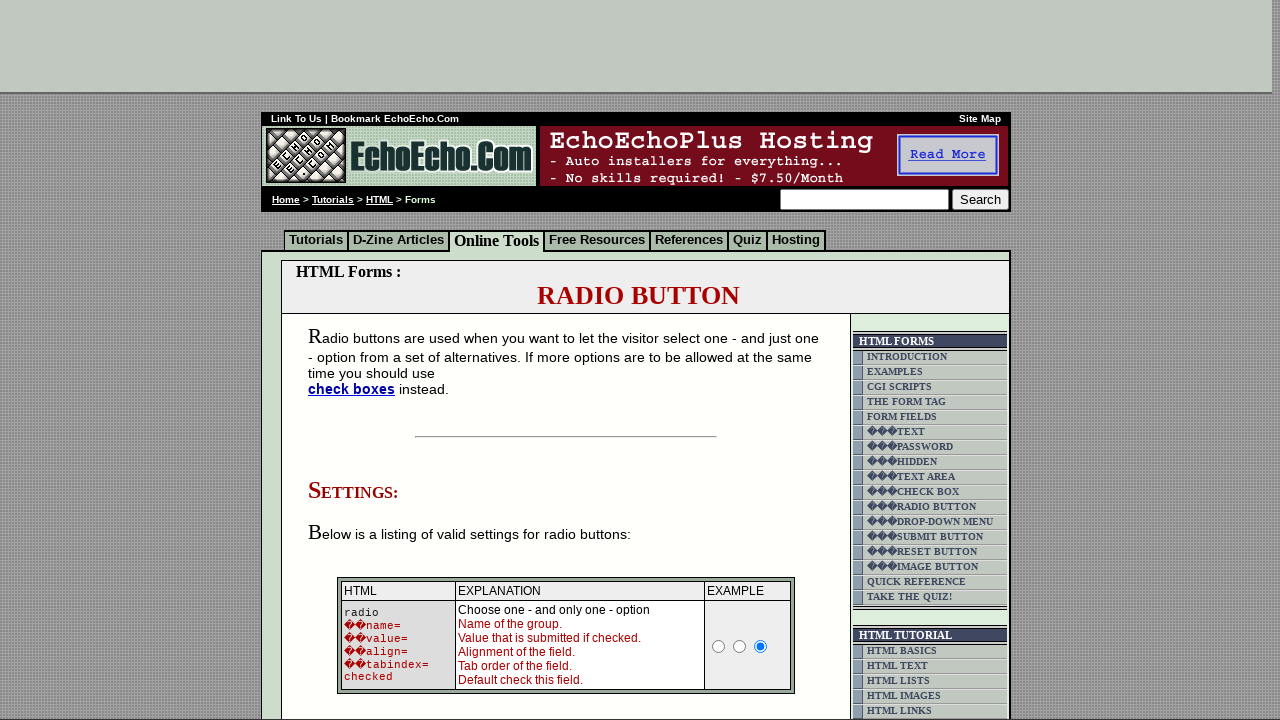

Waited for radio buttons with name 'group1' to be present on the page
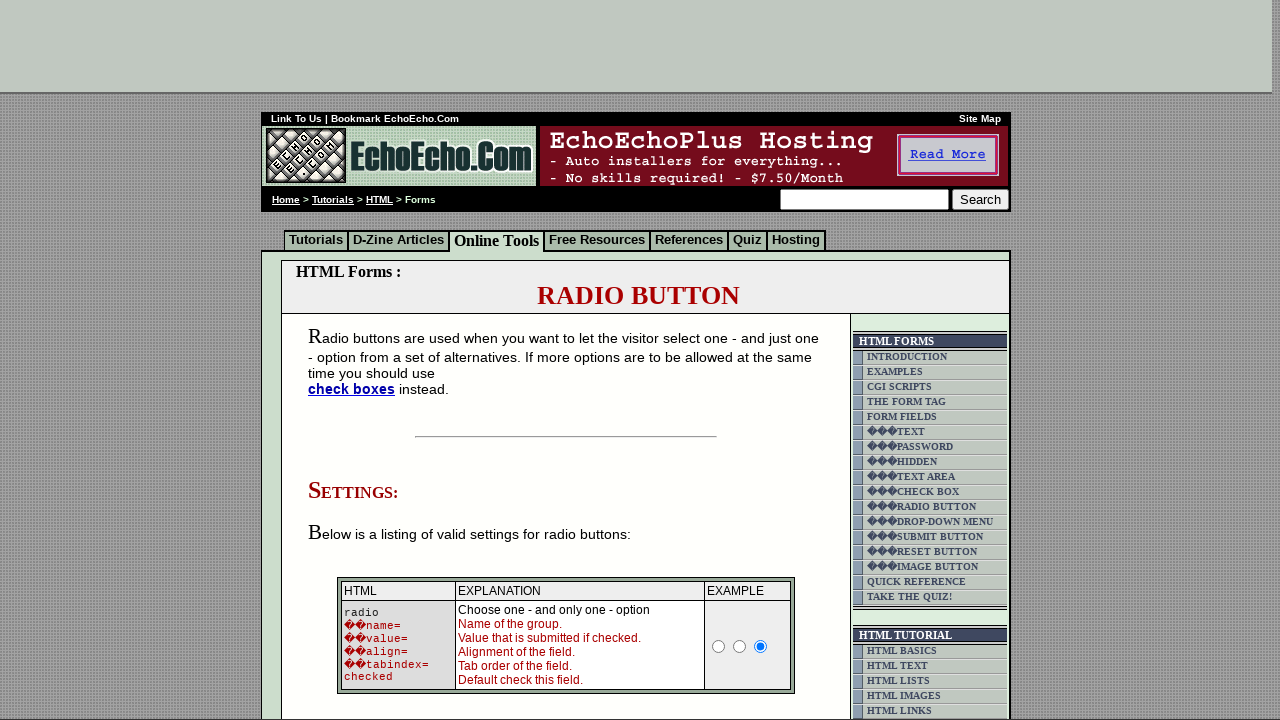

Located all radio buttons with name 'group1'
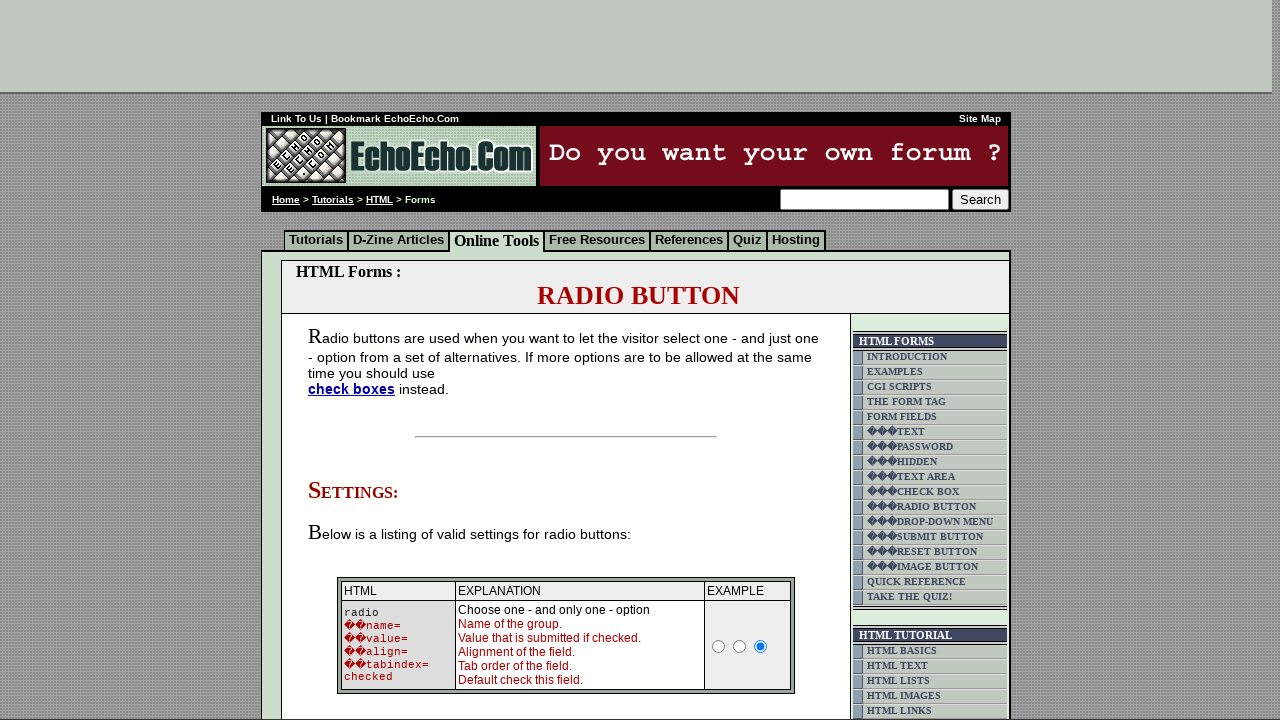

Waited for first radio button to become visible
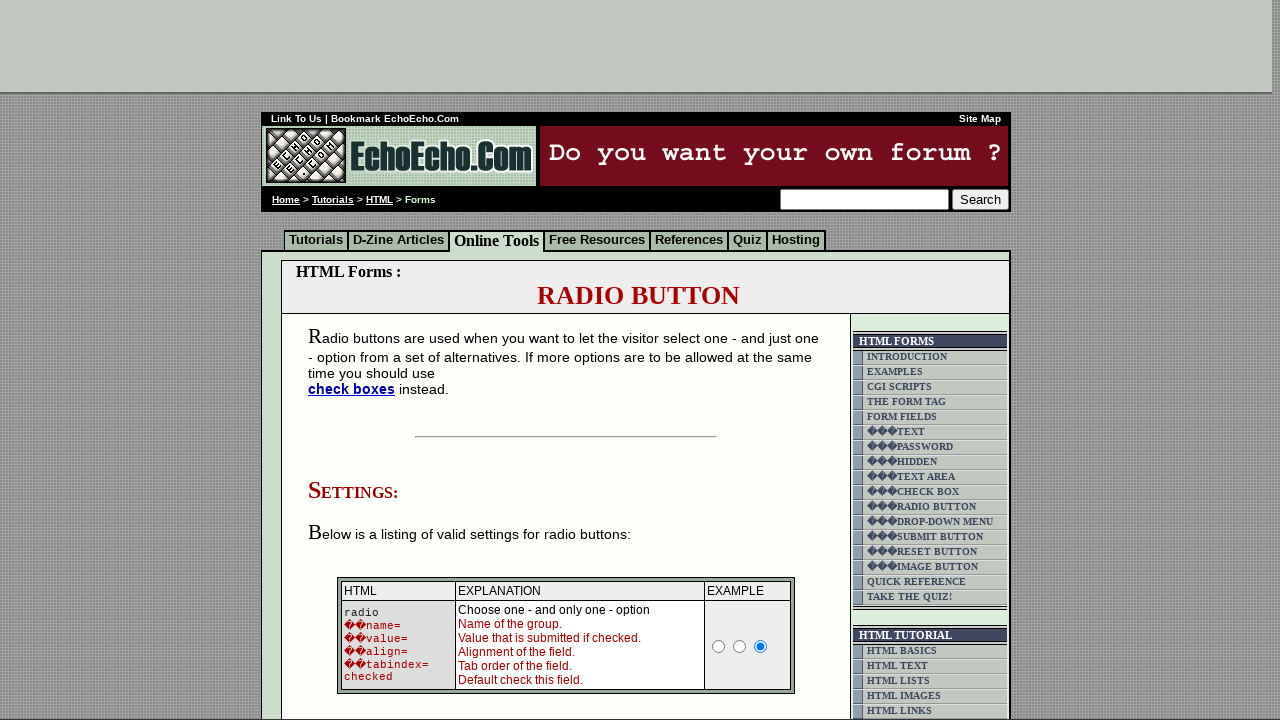

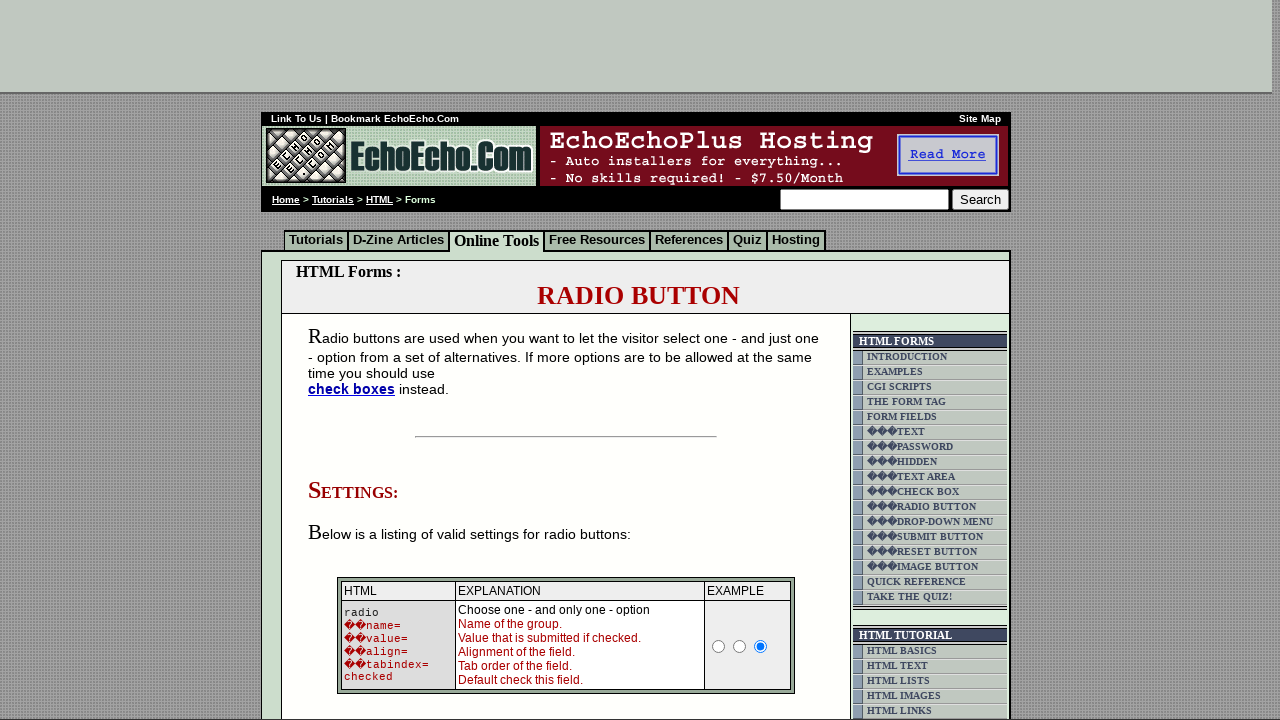